Tests a wait scenario where a button becomes clickable after a delay, clicks it, and verifies a success message appears

Starting URL: http://suninjuly.github.io/wait2.html

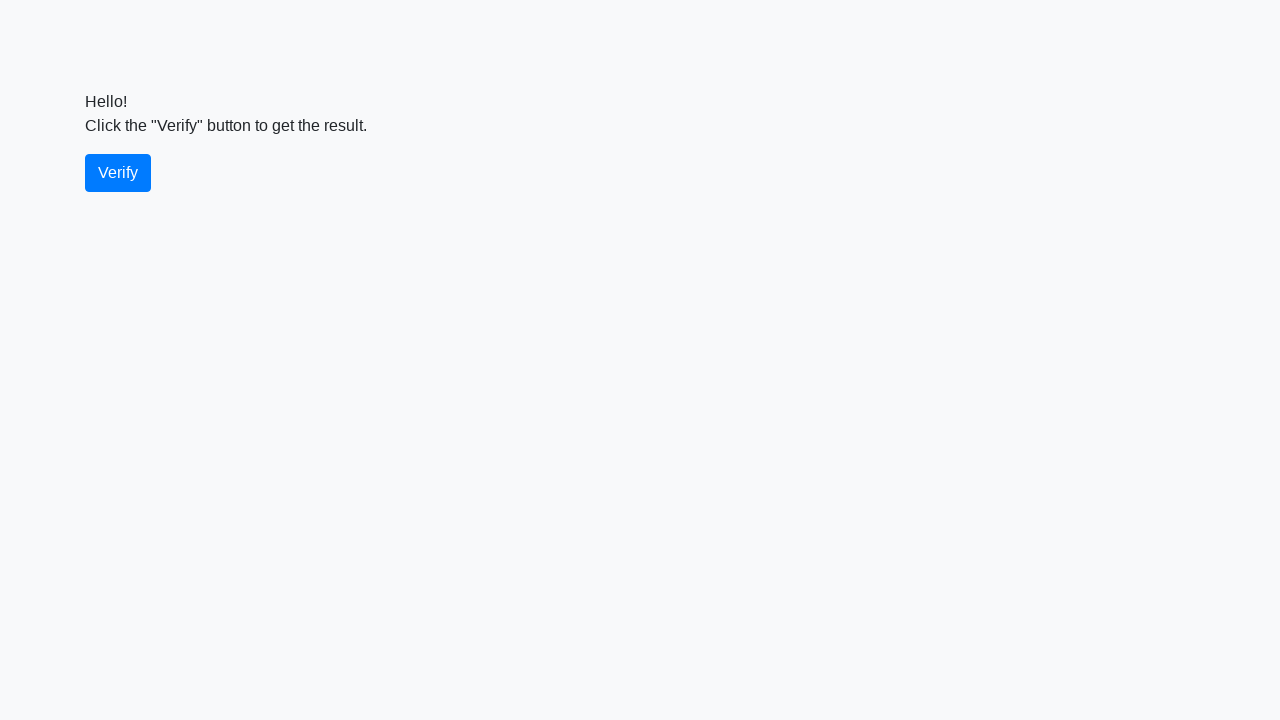

Waited for verify button to become visible
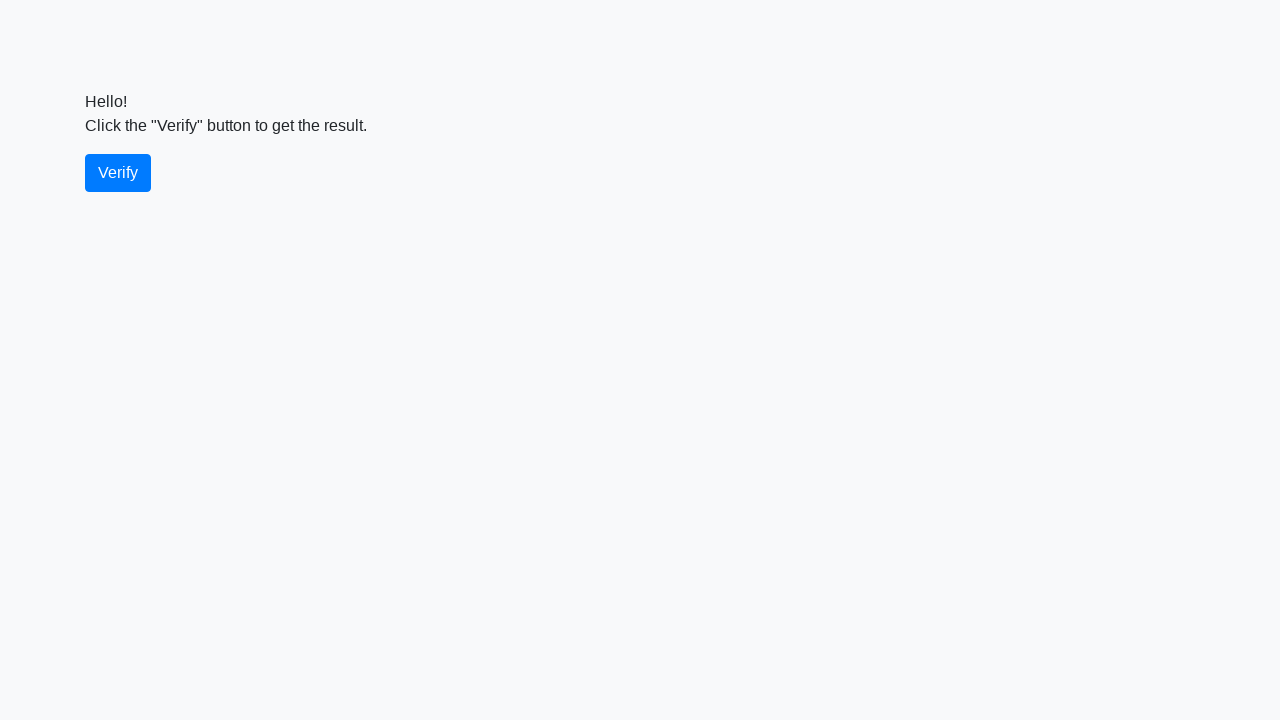

Clicked the verify button at (118, 173) on #verify
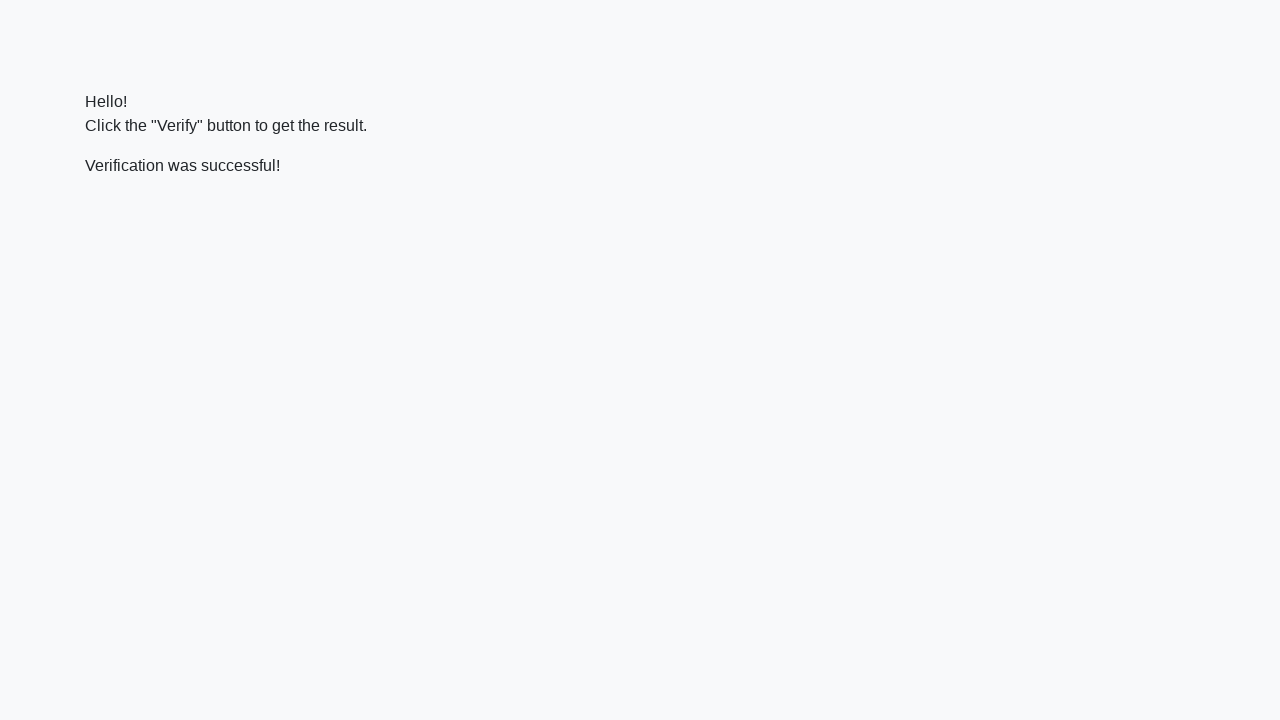

Waited for success message to appear
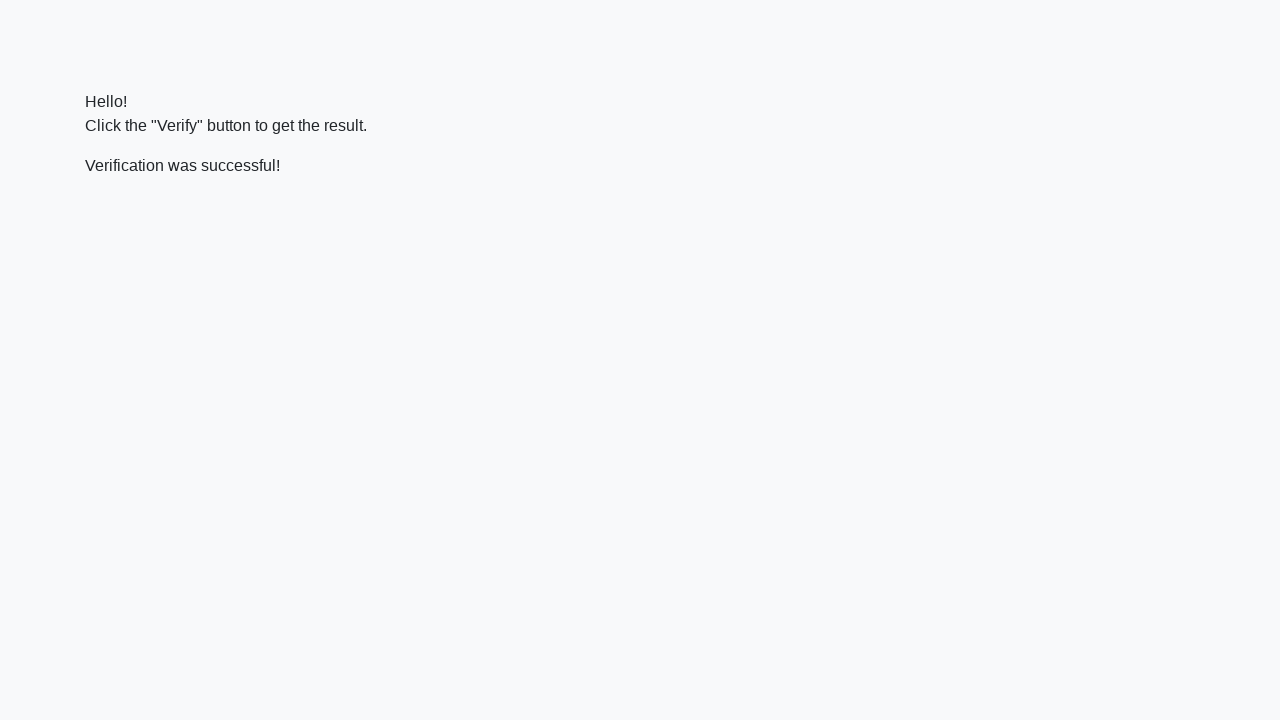

Located the success message element
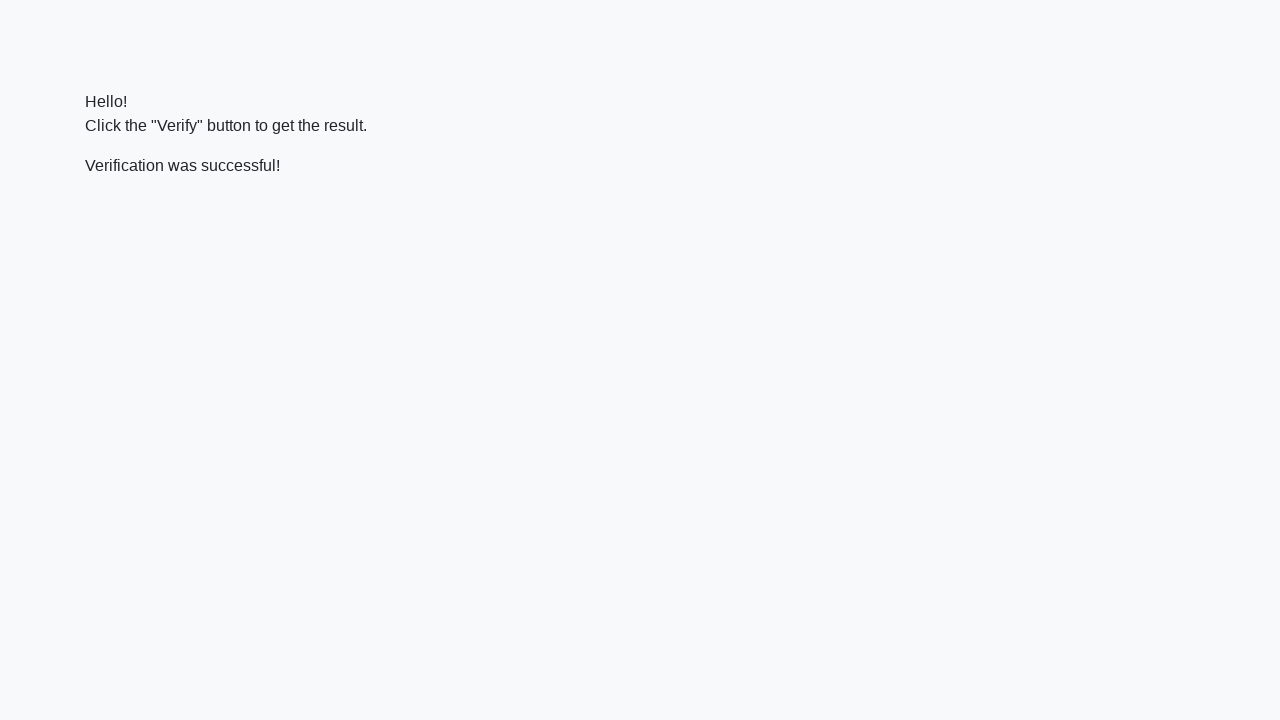

Verified that success message contains 'successful'
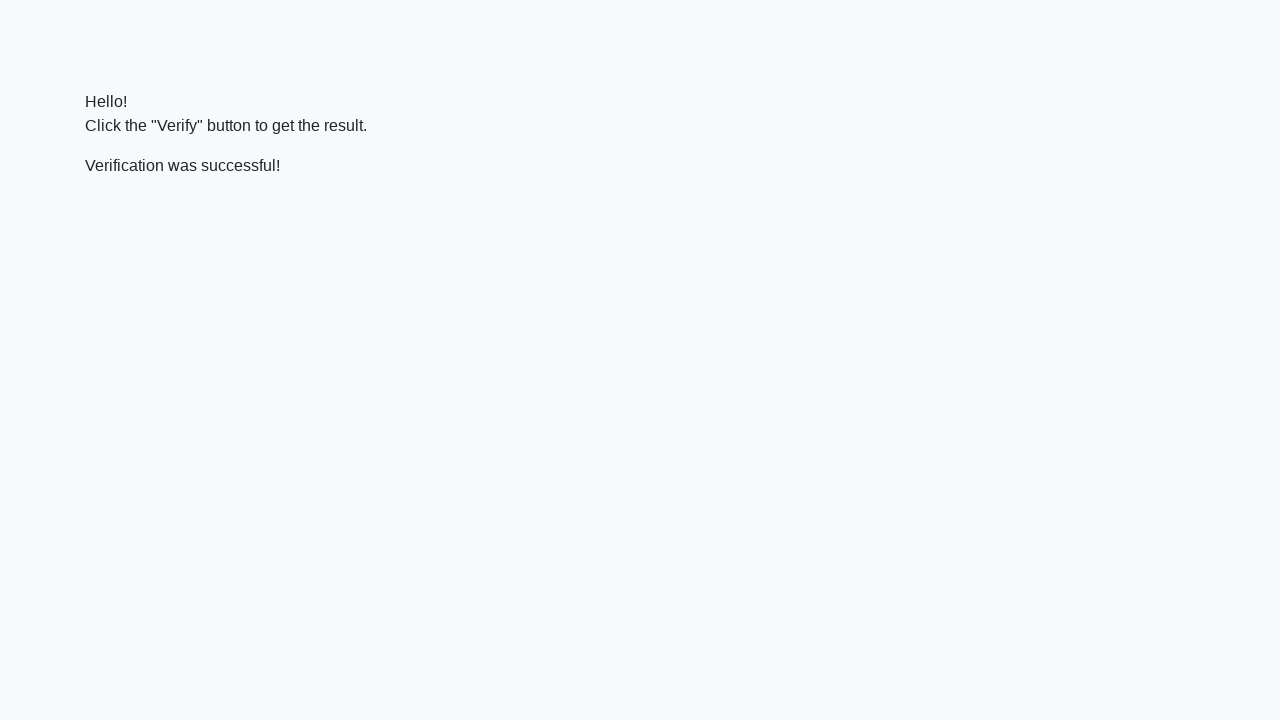

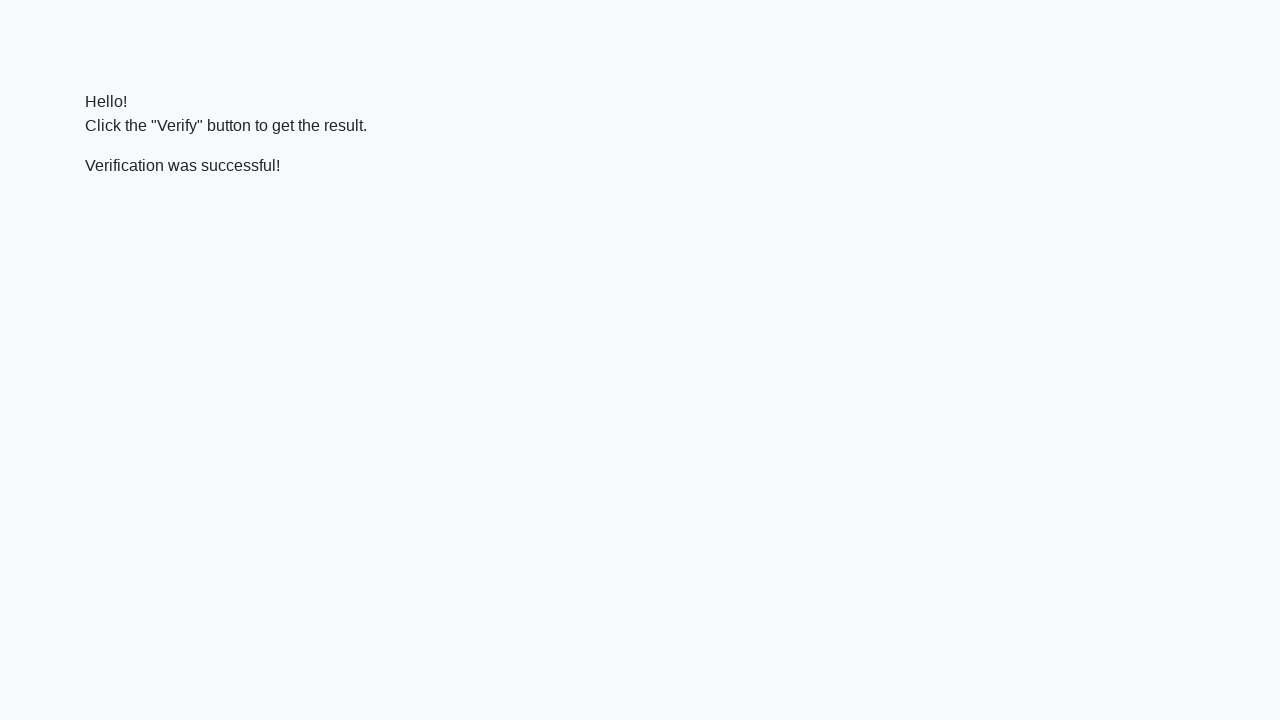